Tests clicking the external link to IR main site in the header

Starting URL: https://www.taxtechnical.ird.govt.nz/

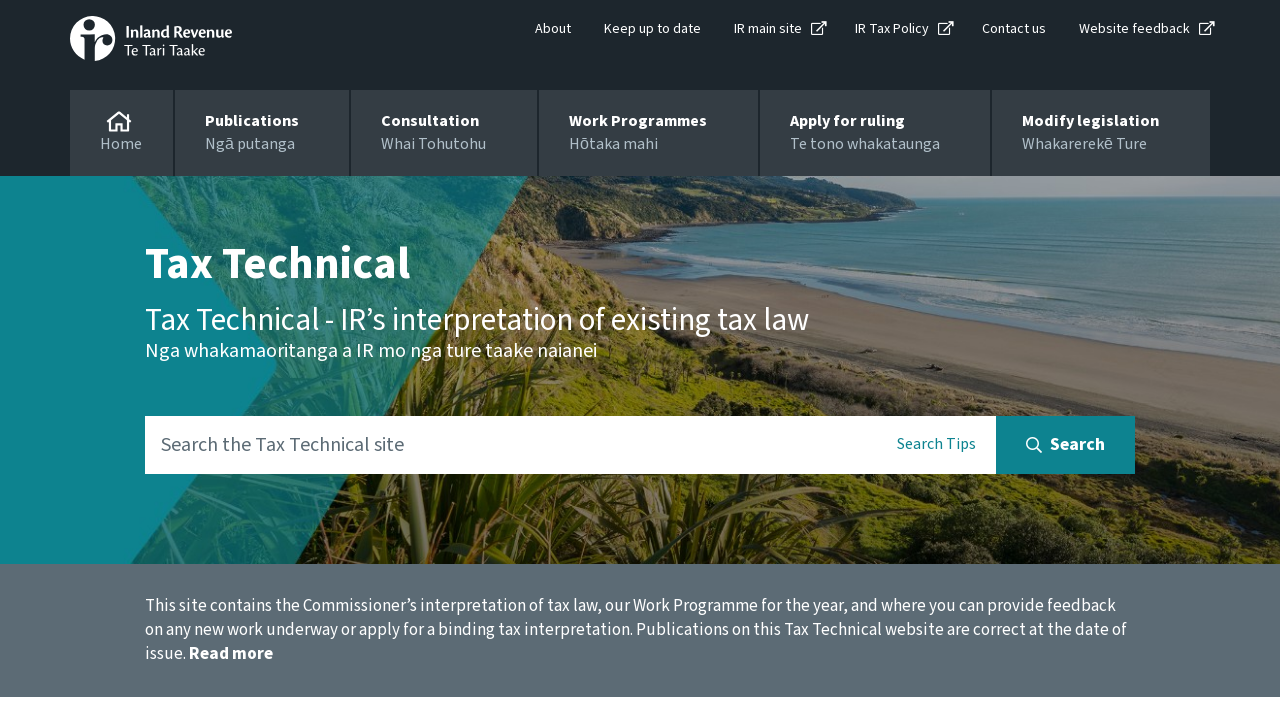

Navigated to Tax Technical website
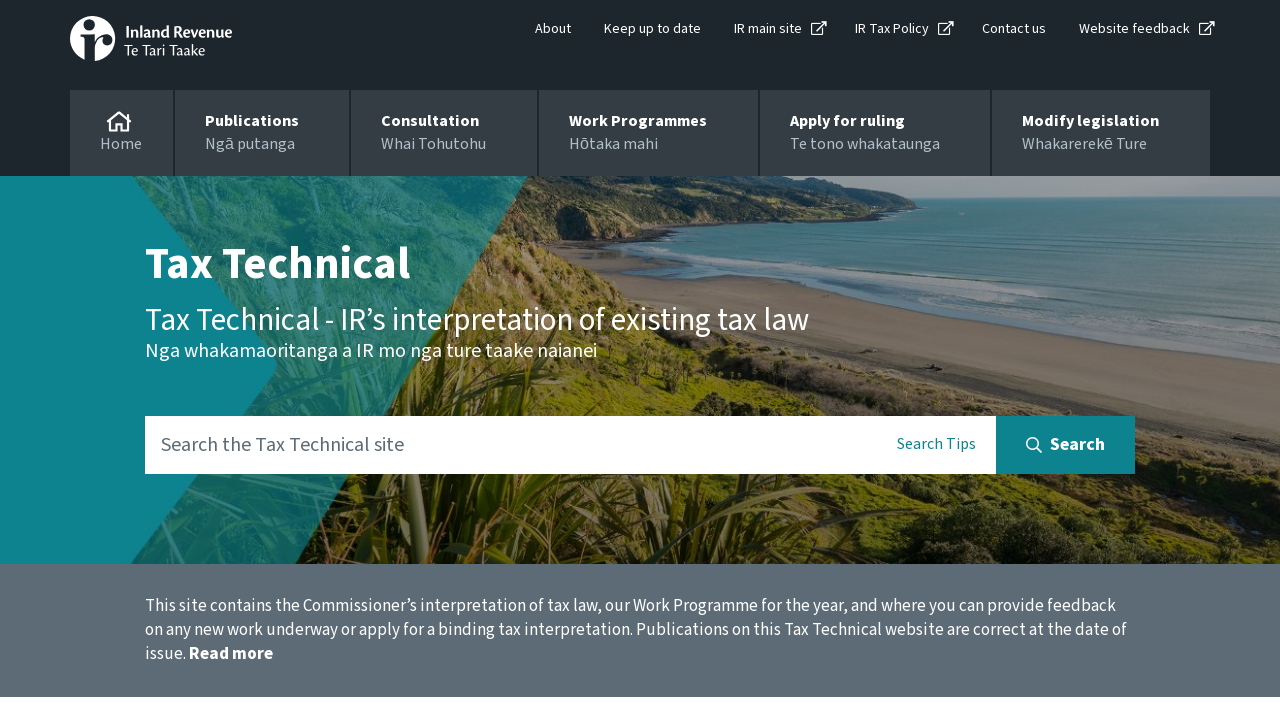

Clicked external link to IR main site in header at (768, 29) on xpath=//div[@id='header']/div[@class='row']/div//ul[@class='tp-text-links']//a[@
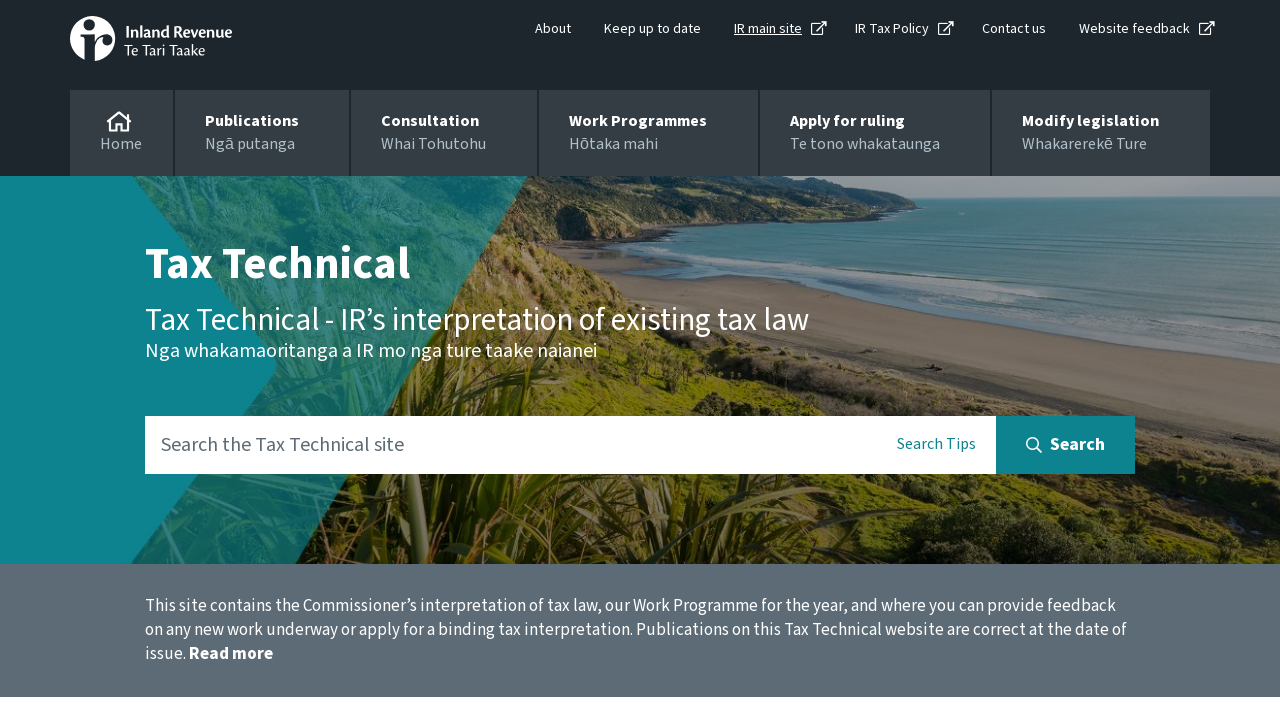

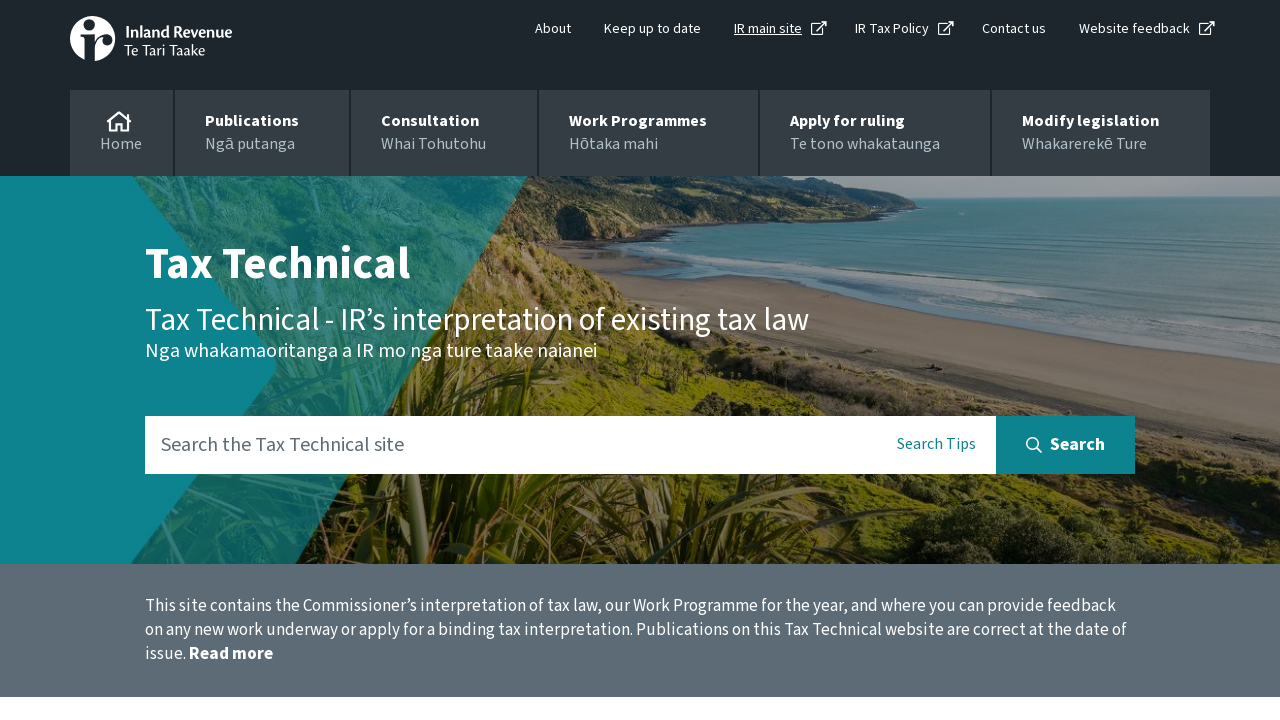